Navigates to a demo application, fills a name input field, and interacts with a checkbox section

Starting URL: https://demoapps.qspiders.com/ui?scenario=1

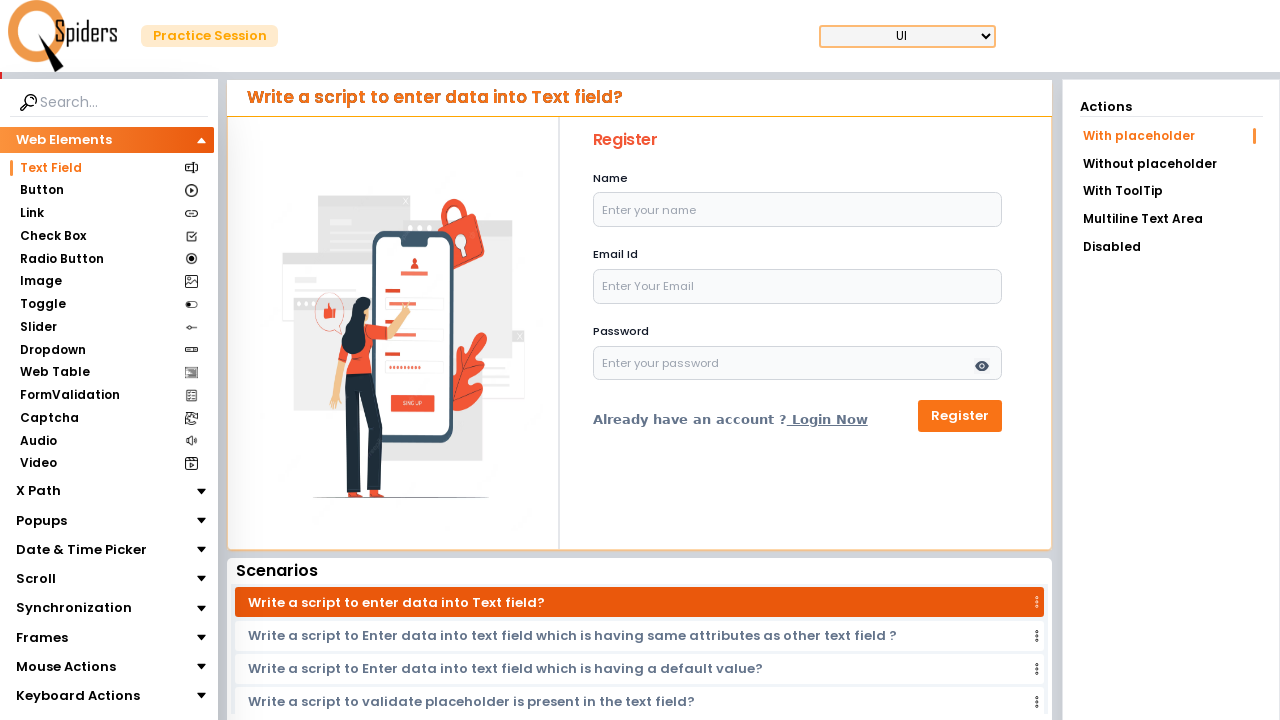

Filled name input field with 'pooja' on input[name='name']
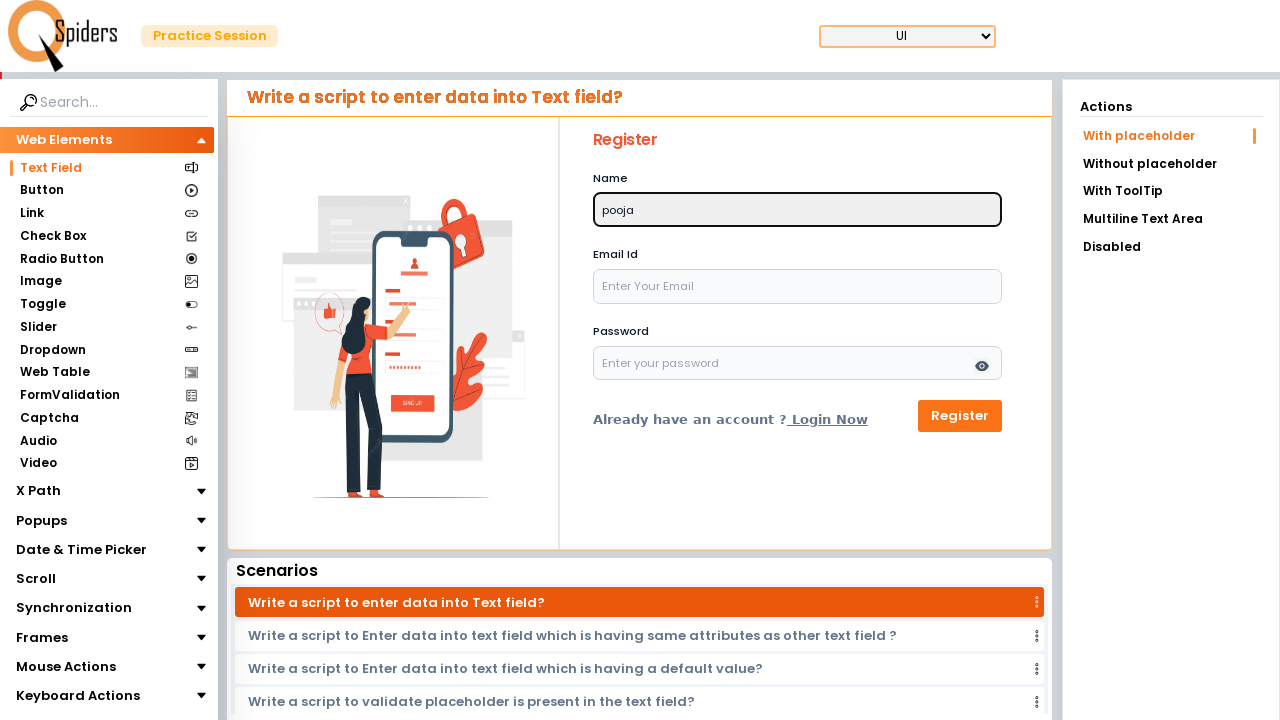

Checkbox section 'Check Box' is present and loaded
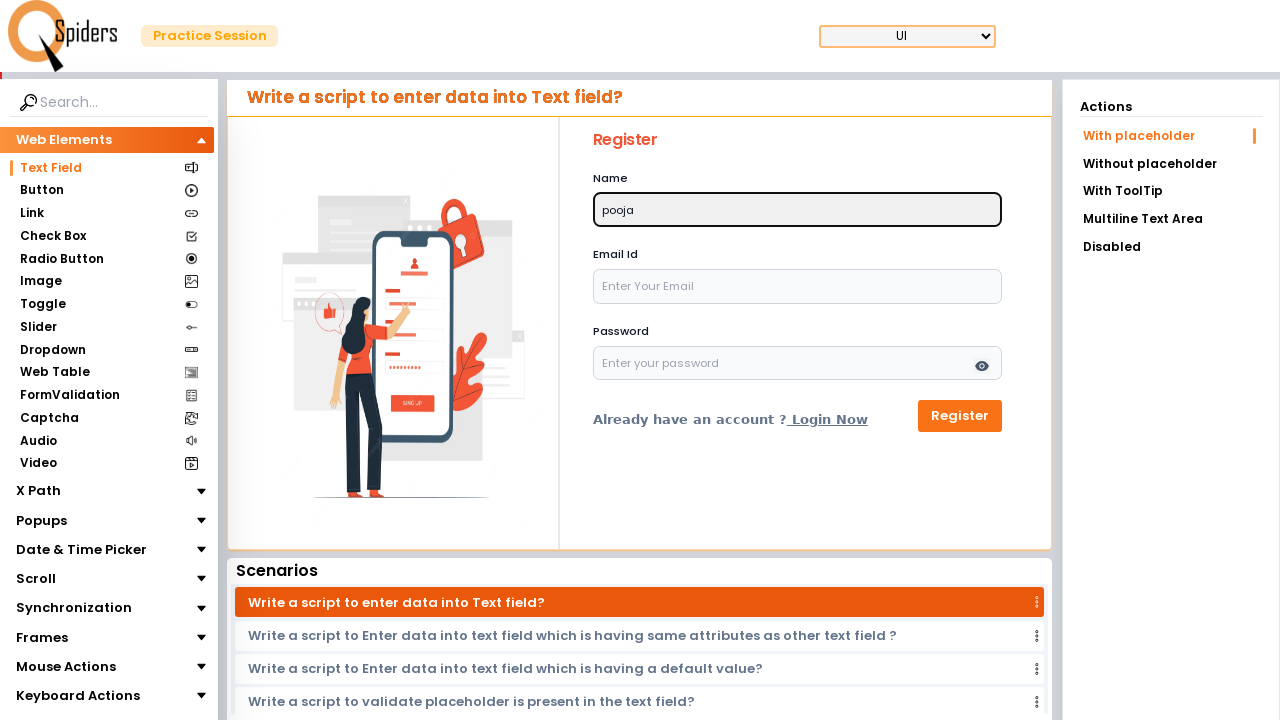

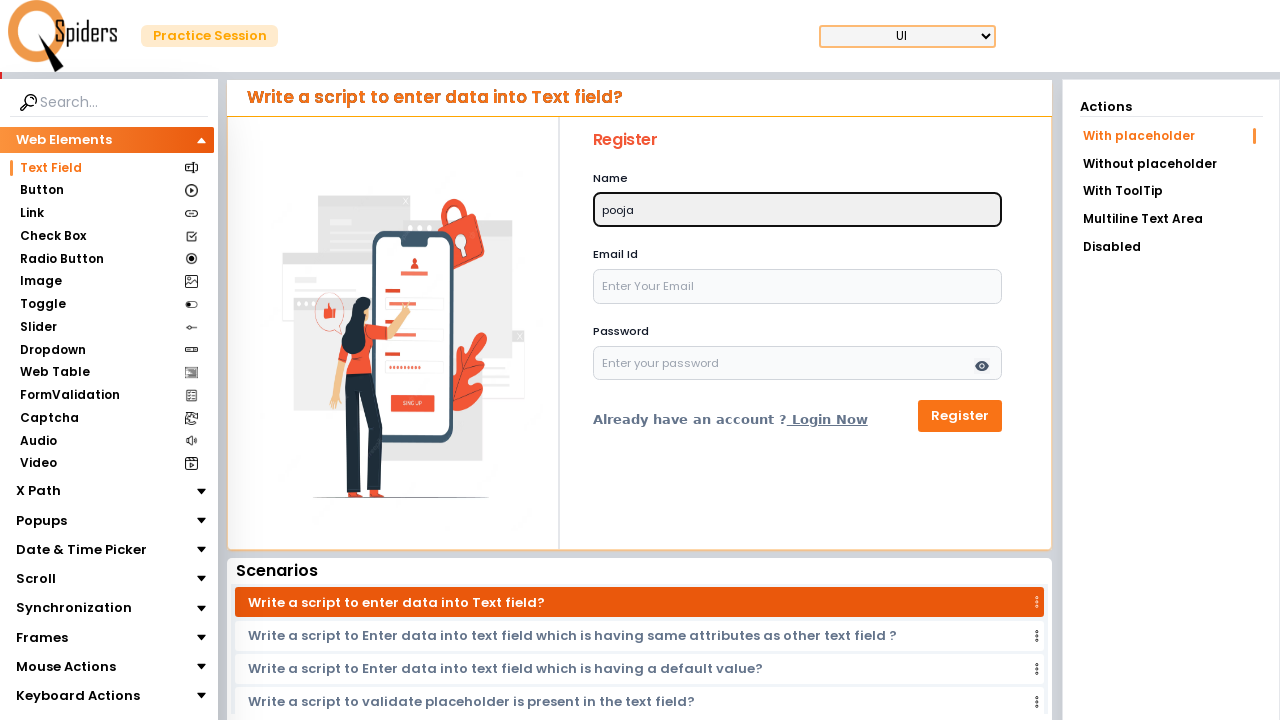